Tests the Class Attribute challenge by navigating to the page and clicking on buttons based on their CSS properties.

Starting URL: http://www.uitestingplayground.com/

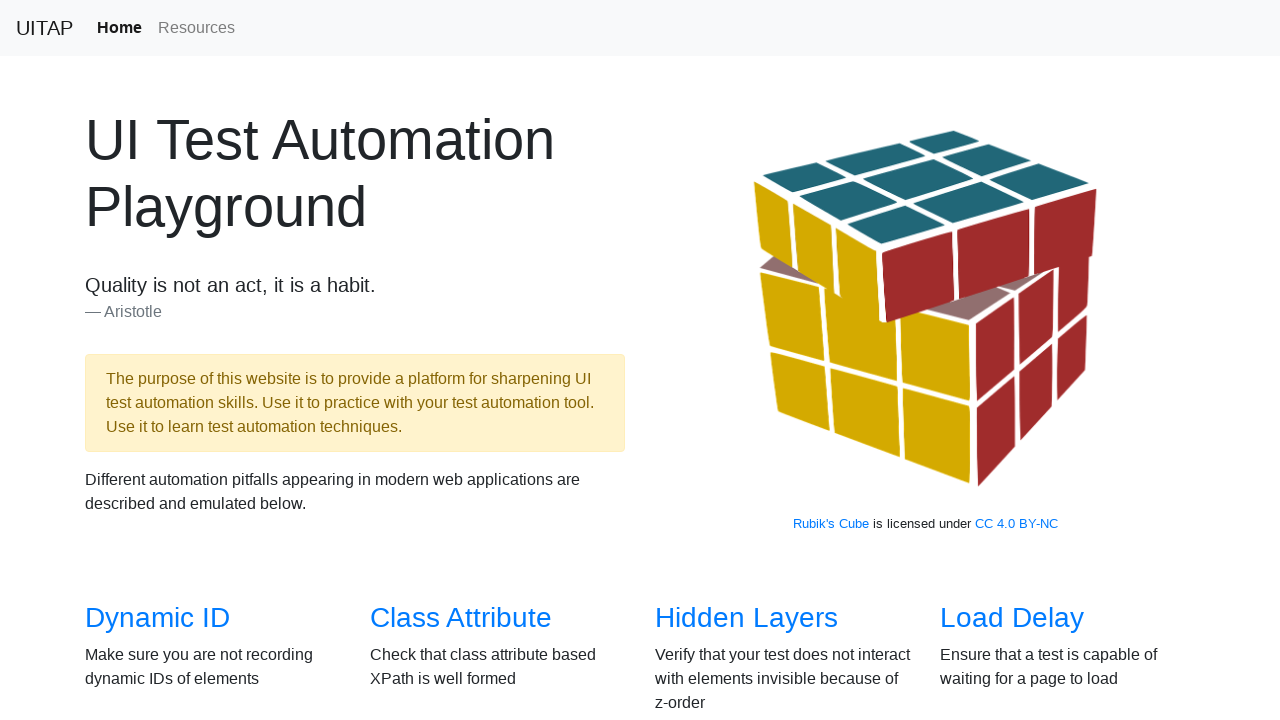

Clicked on Class Attribute challenge link at (461, 618) on xpath=/html/body/section[2]/div/div[1]/div[2]/h3/a
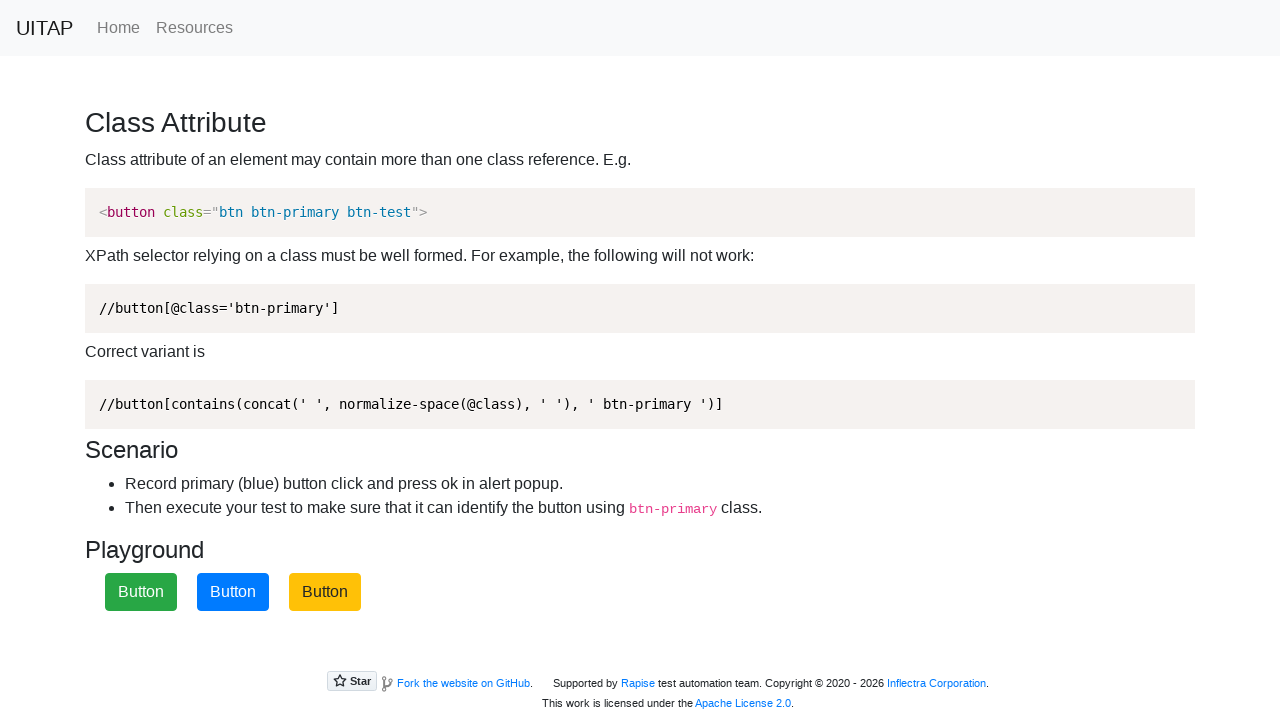

Waited for page to load (domcontentloaded)
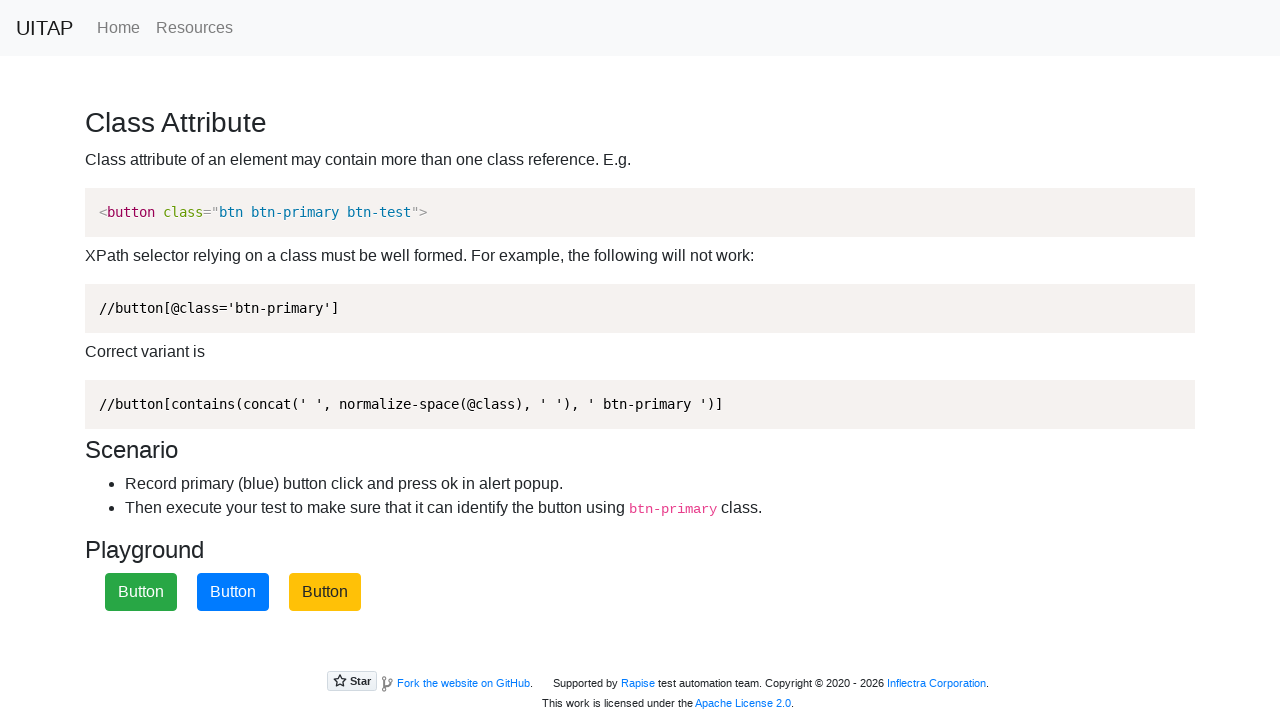

Clicked the primary blue button (btn-primary class) at (233, 592) on button.btn-primary
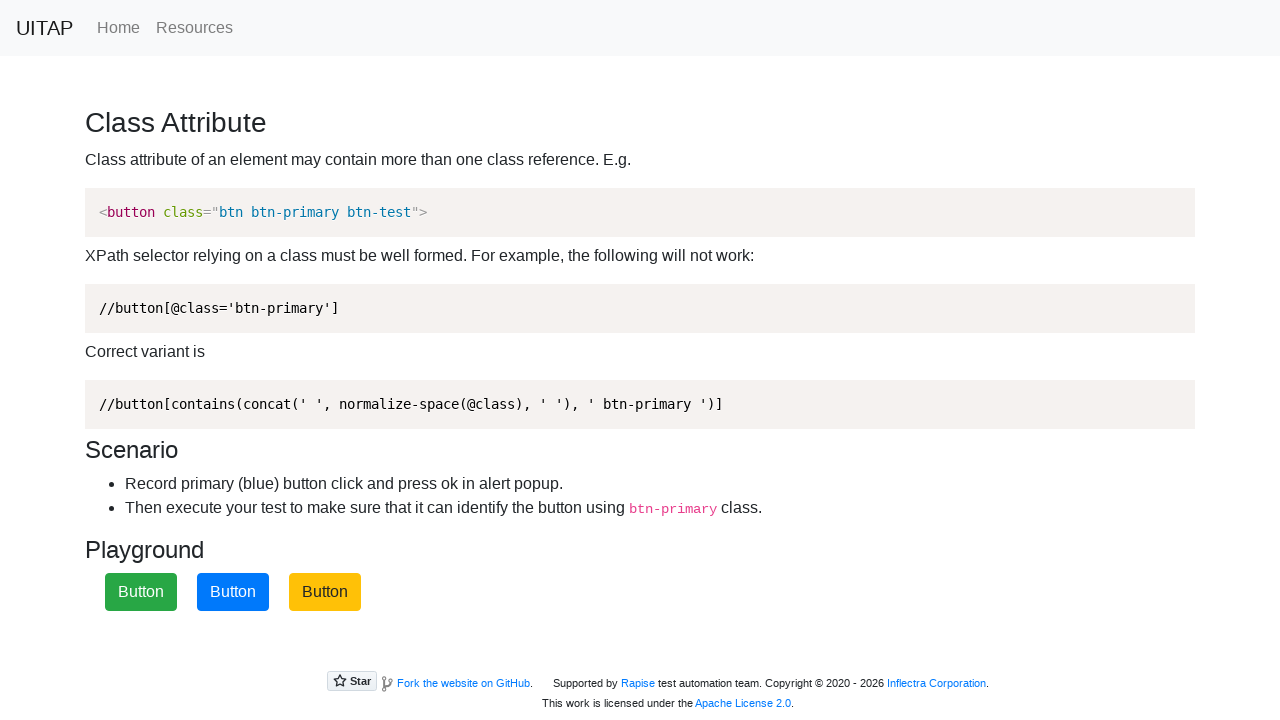

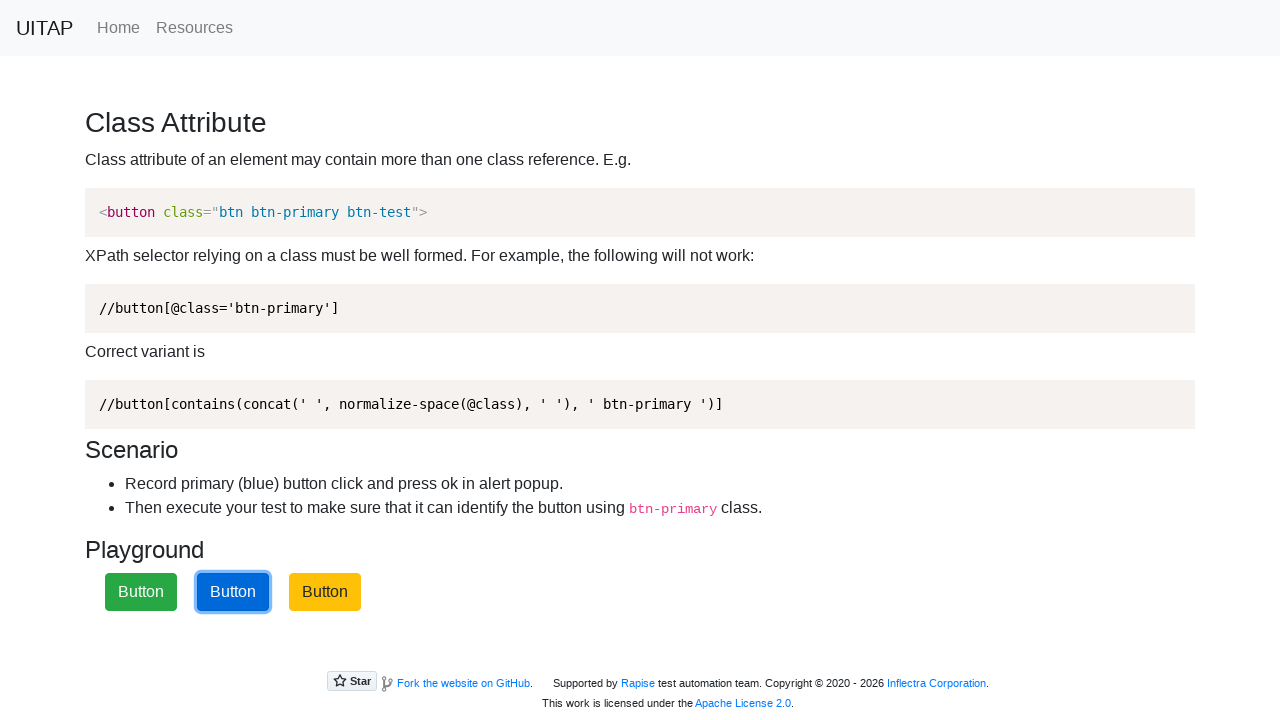